Tests that clicking the button changes its class to indicate success (green button)

Starting URL: http://www.uitestingplayground.com/click

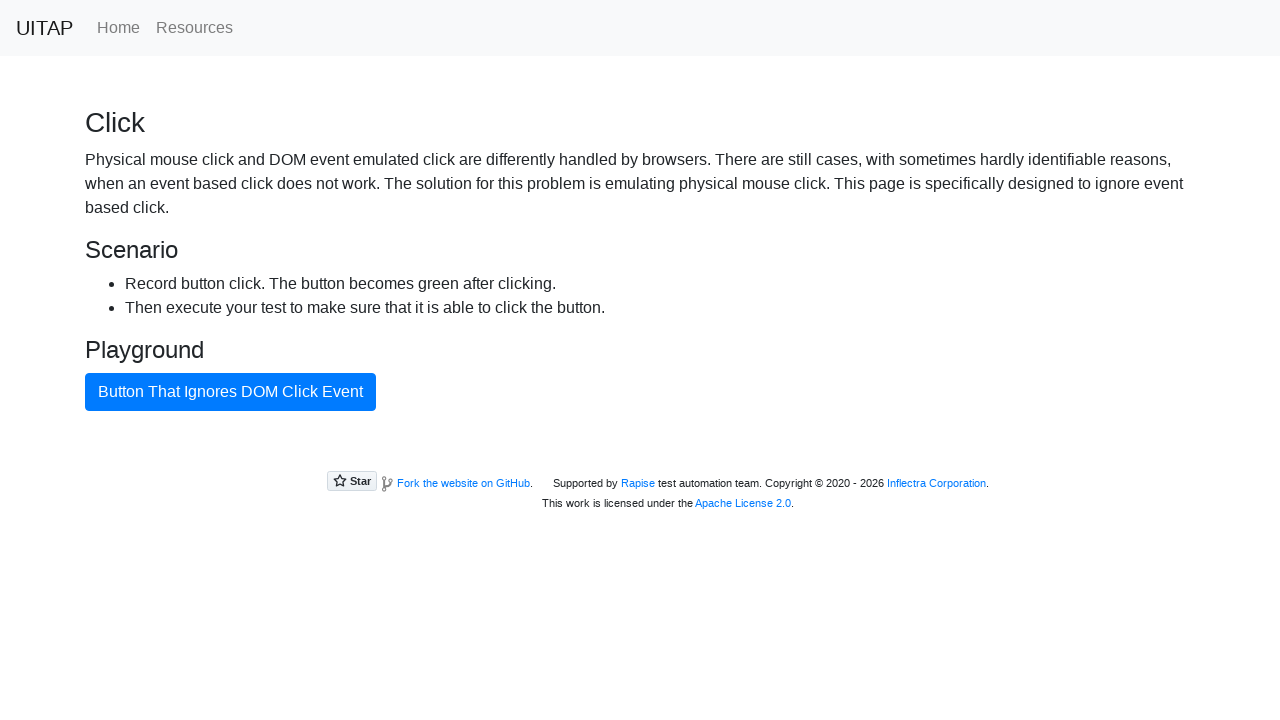

Clicked the button with id 'badButton' at (230, 392) on #badButton
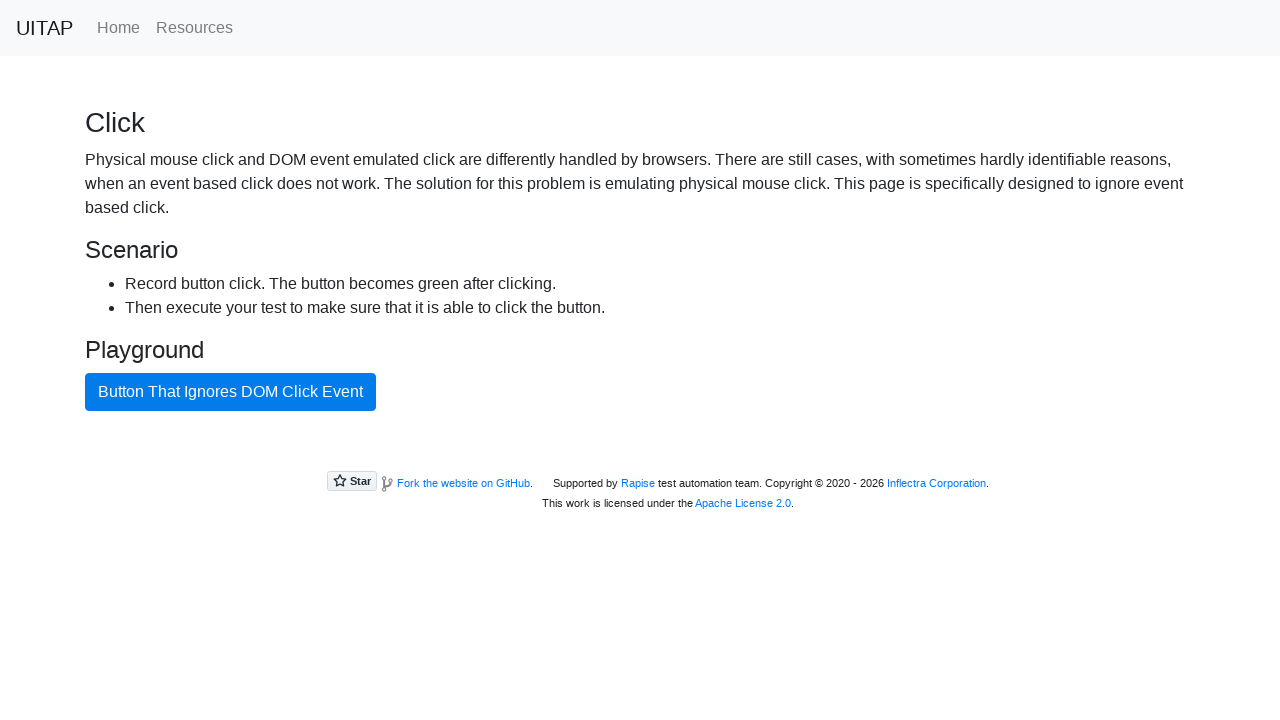

Verified button class changed to 'btn btn-success' indicating success state
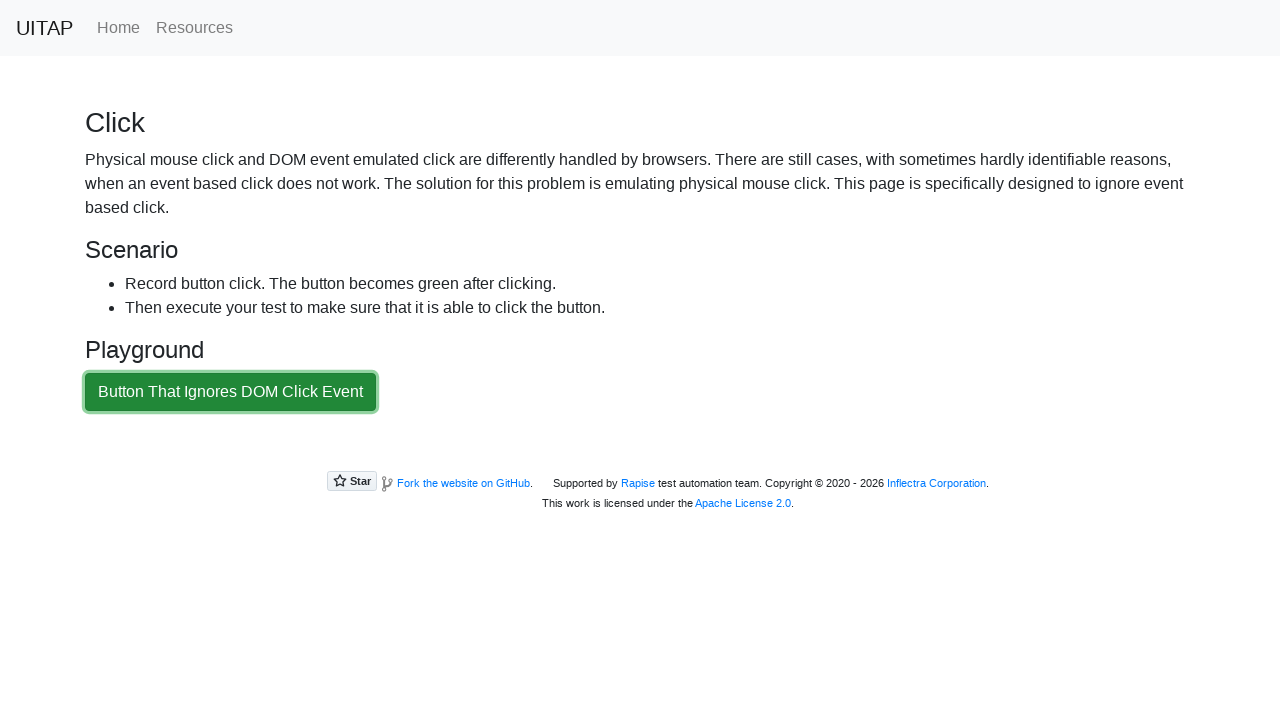

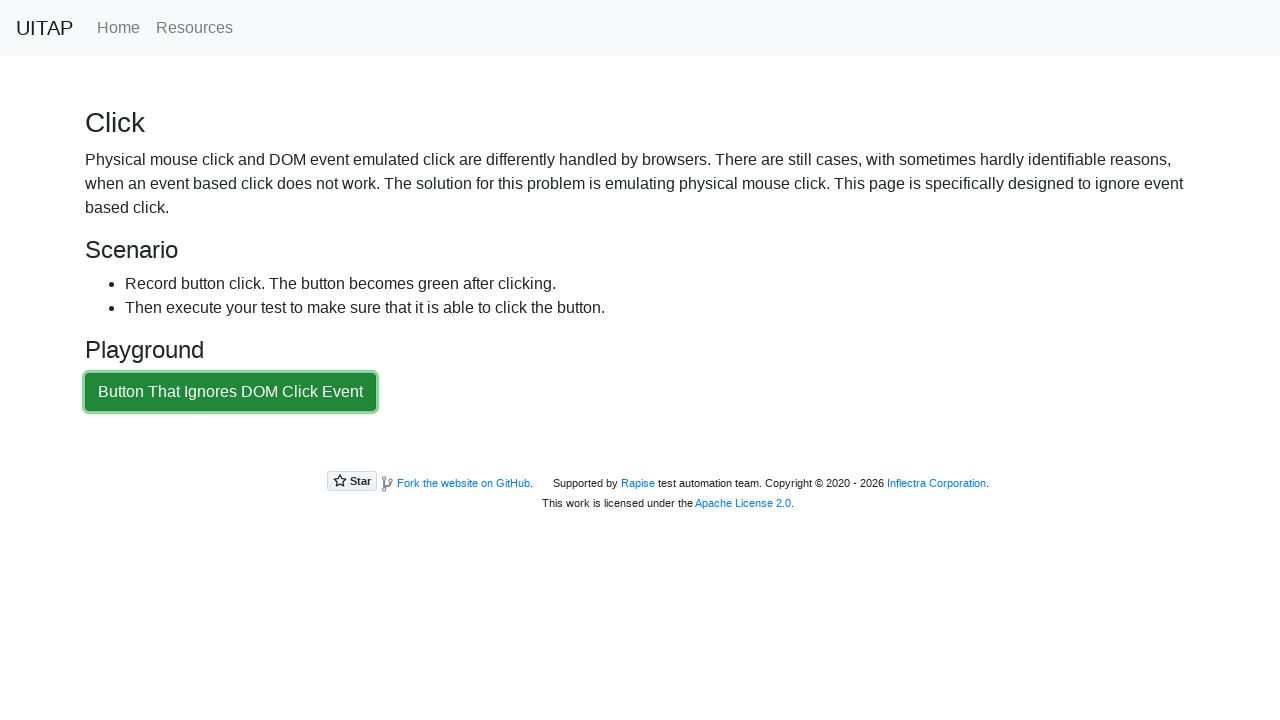